Tests the Selectable interaction feature by selecting multiple items in both List and Grid views.

Starting URL: https://demoqa.com/

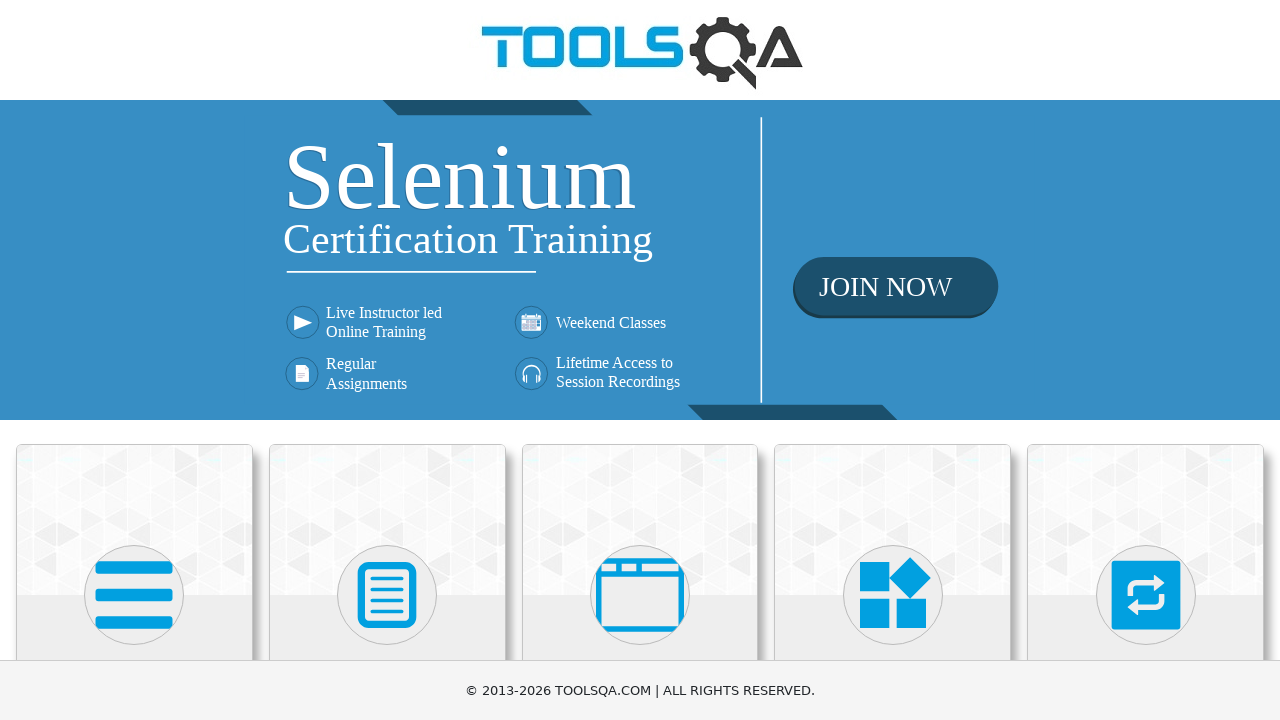

Clicked on Interactions section at (1146, 360) on text=Interactions
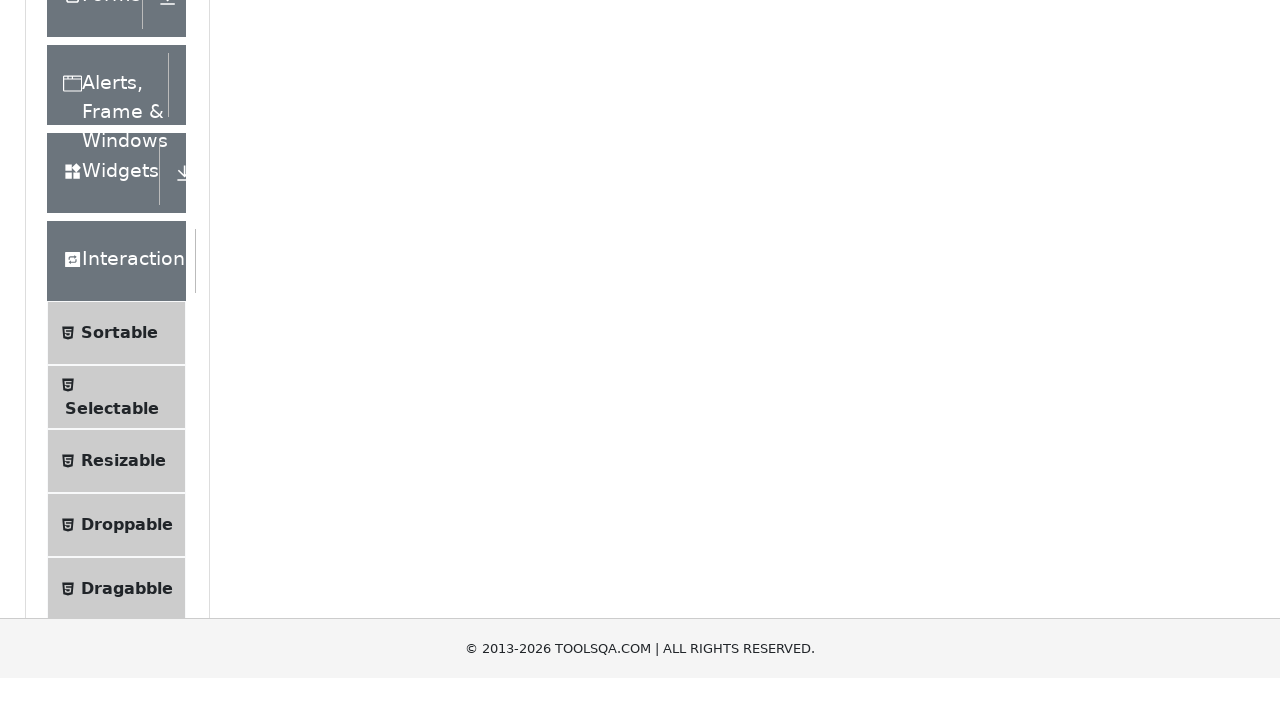

Clicked on Selectable menu item at (112, 360) on text=Selectable
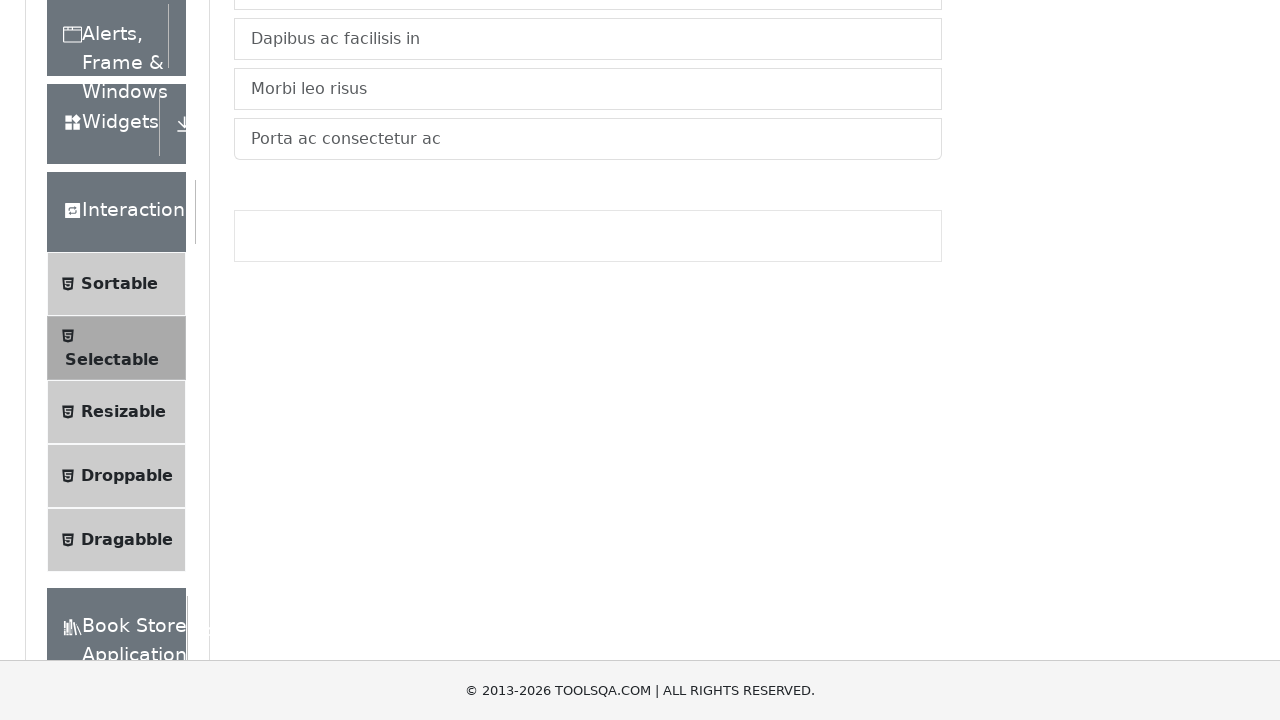

Clicked on List tab at (264, 244) on text=List
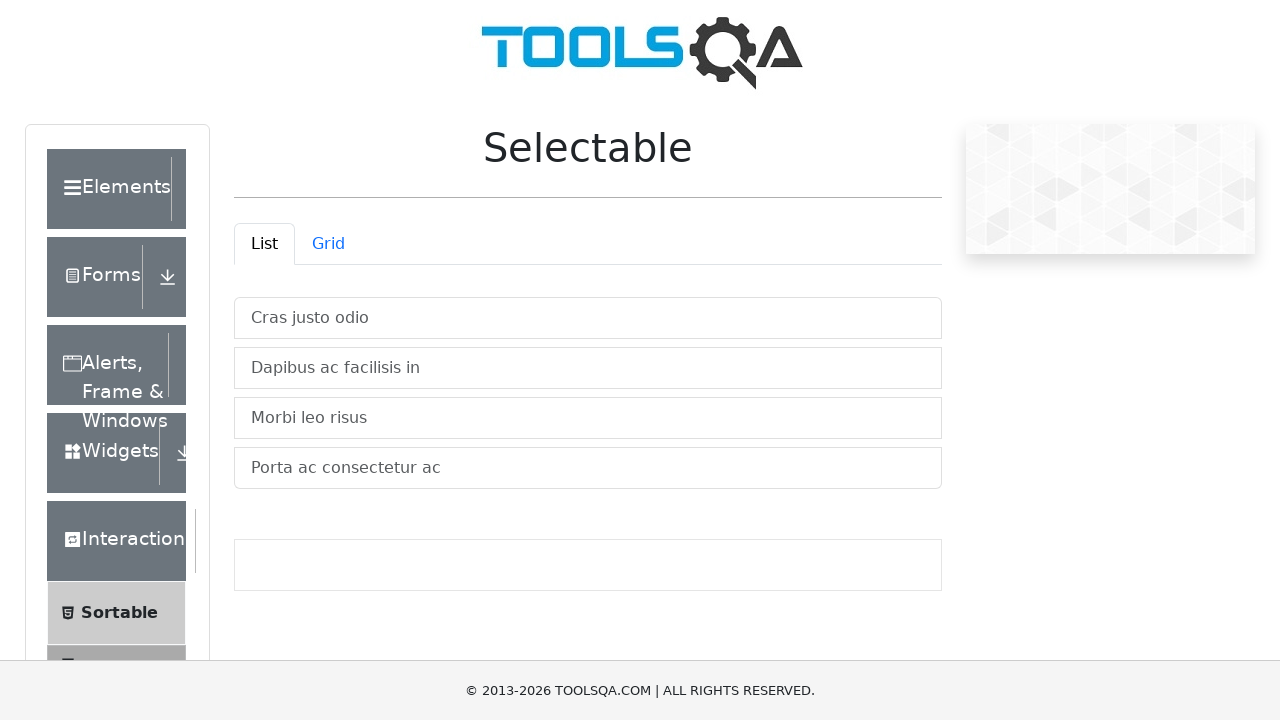

Selected 'Cras justo odio' in list at (588, 318) on text=Cras justo odio
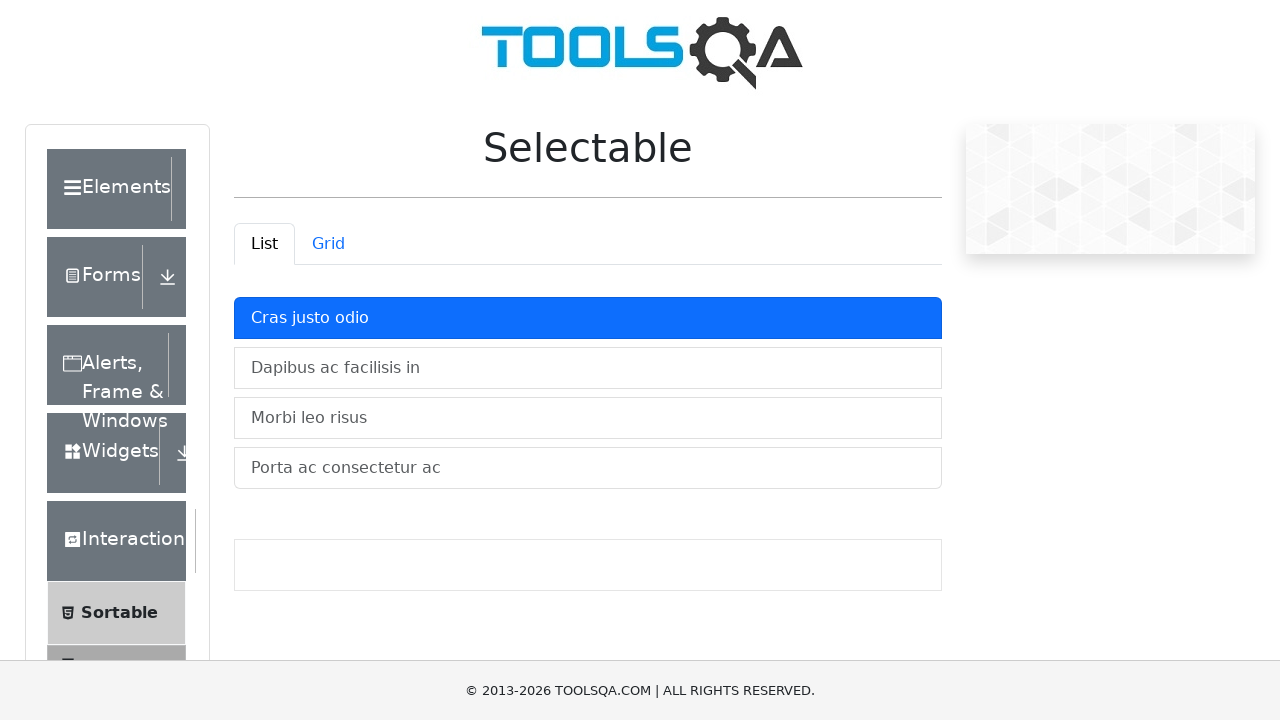

Selected 'Dapibus ac facilisis in' in list at (588, 368) on text=Dapibus ac facilisis in
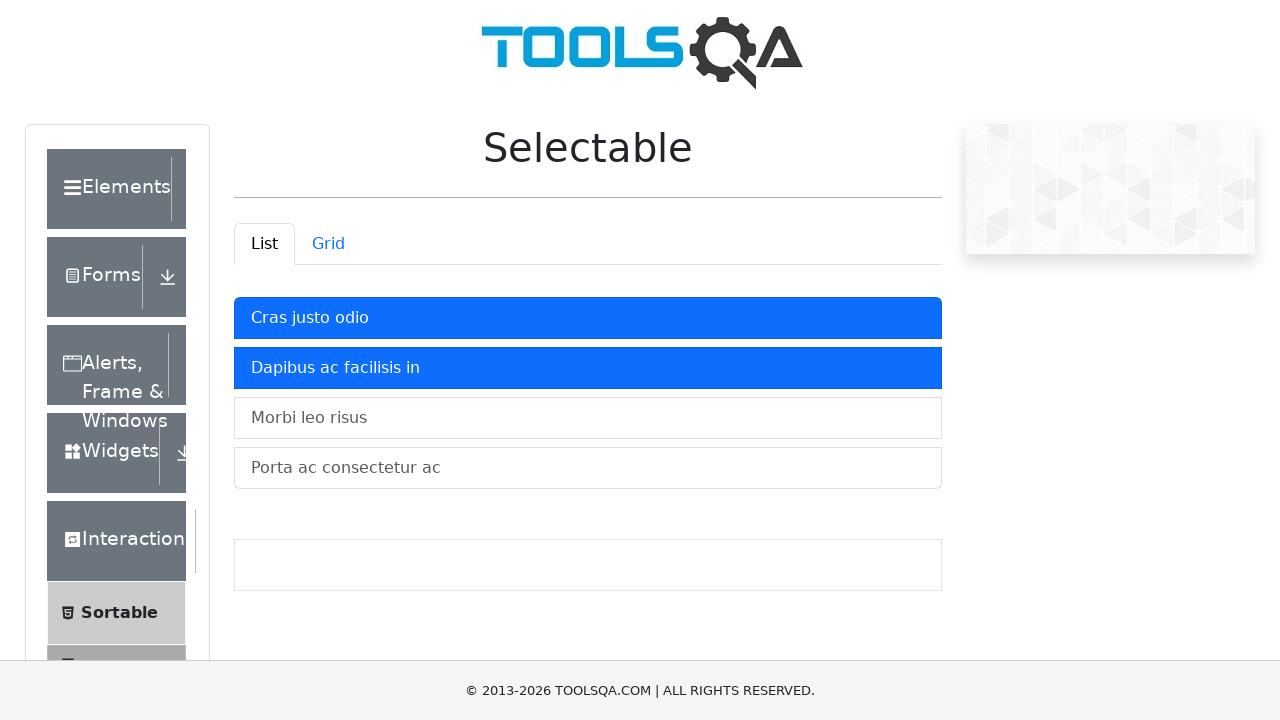

Selected 'Morbi leo risus' in list at (588, 418) on text=Morbi leo risus
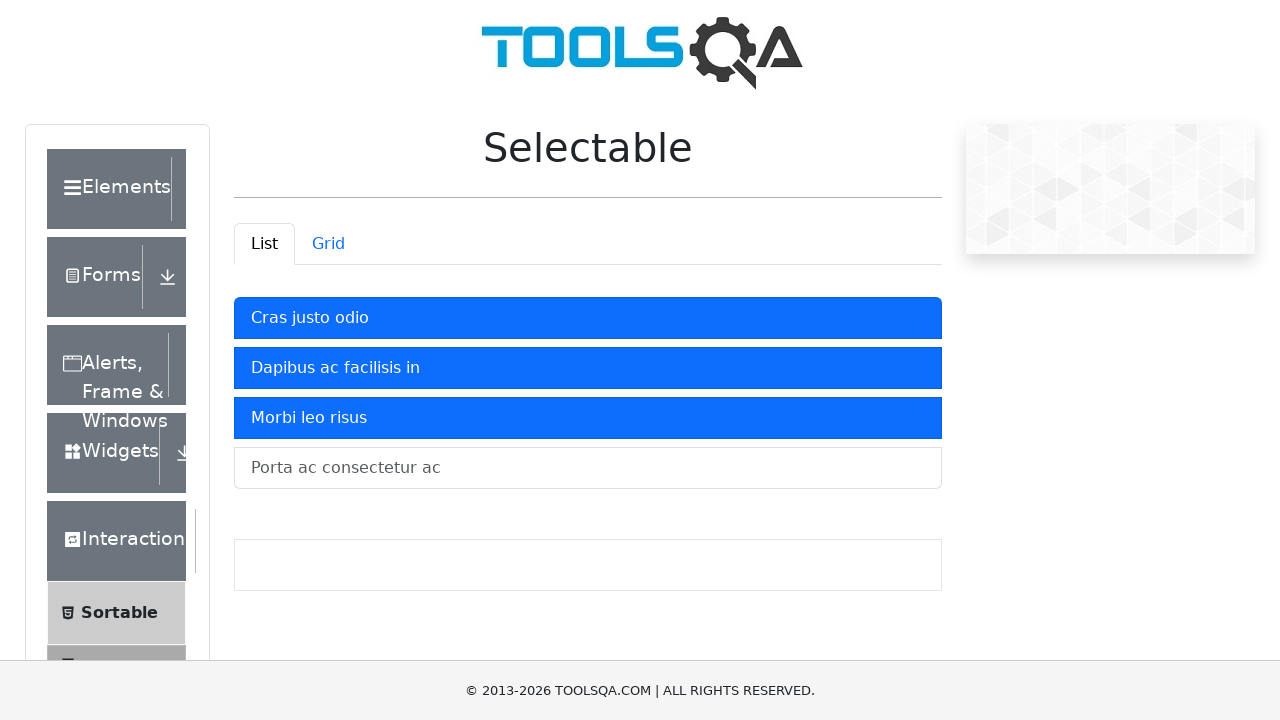

Selected 'Porta ac consectetur ac' in list at (588, 468) on text=Porta ac consectetur ac
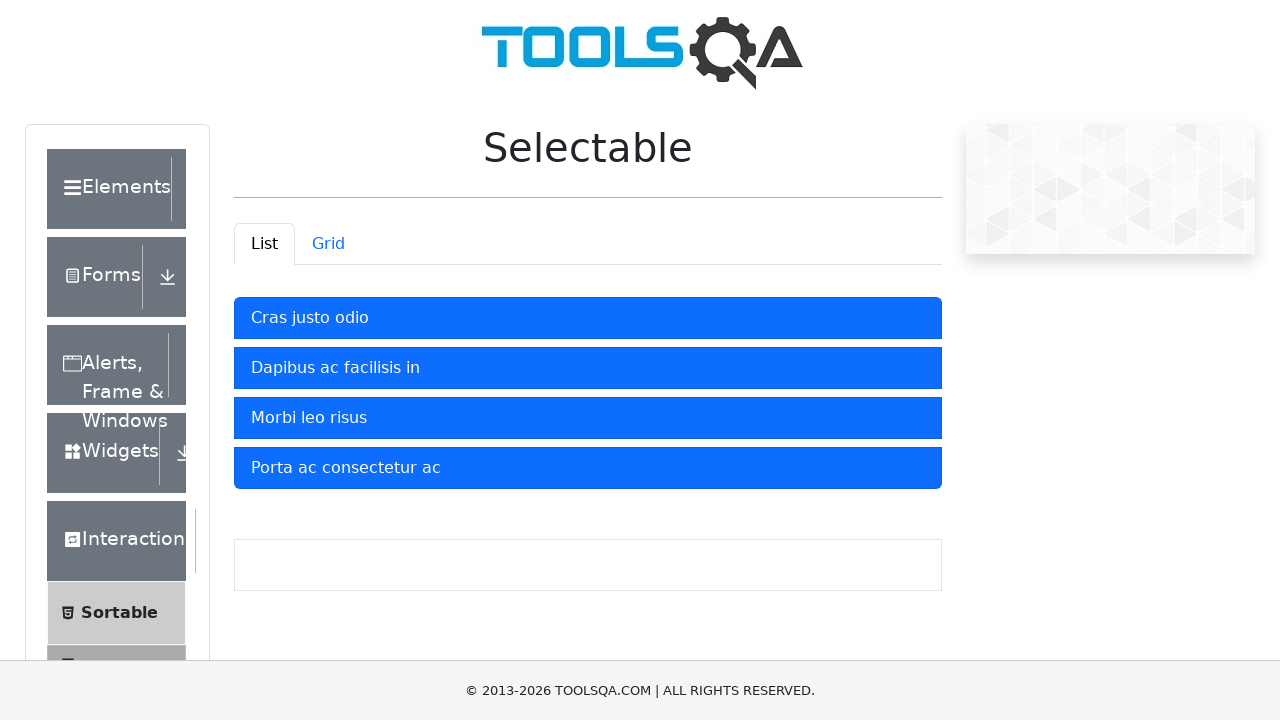

Clicked on Grid tab at (328, 244) on text=Grid
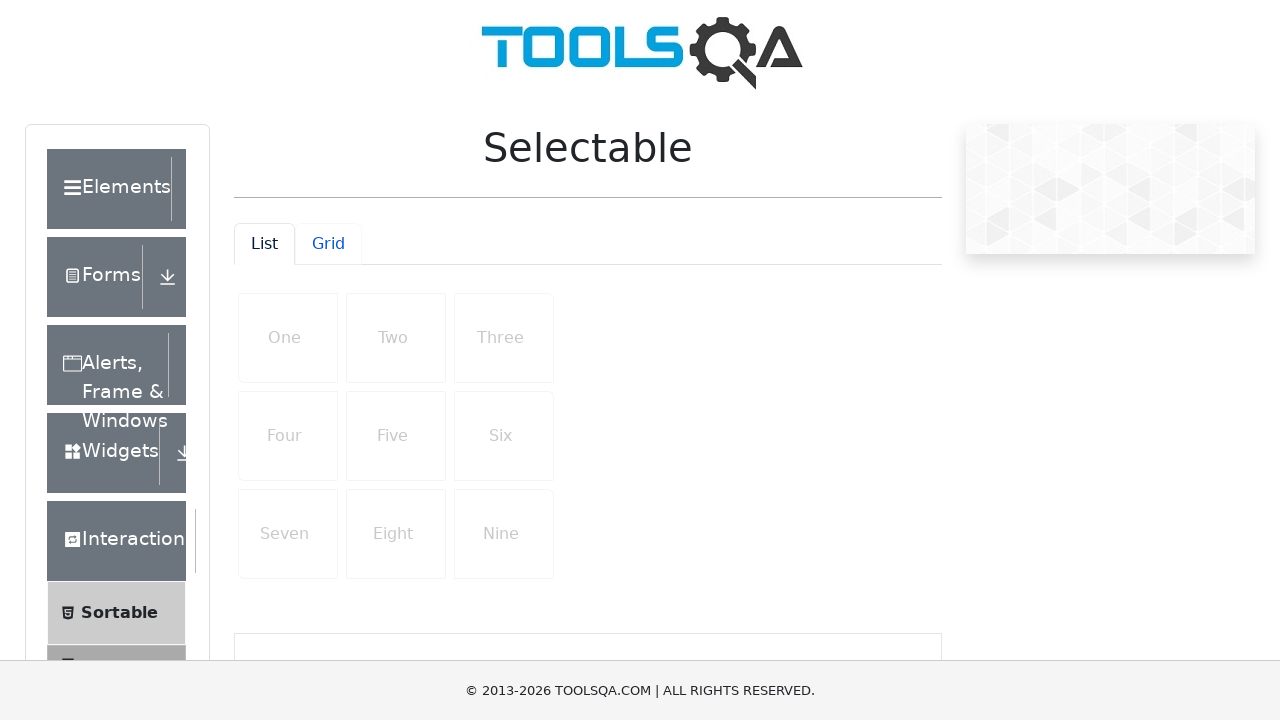

Selected 'One' in grid at (288, 338) on text=One
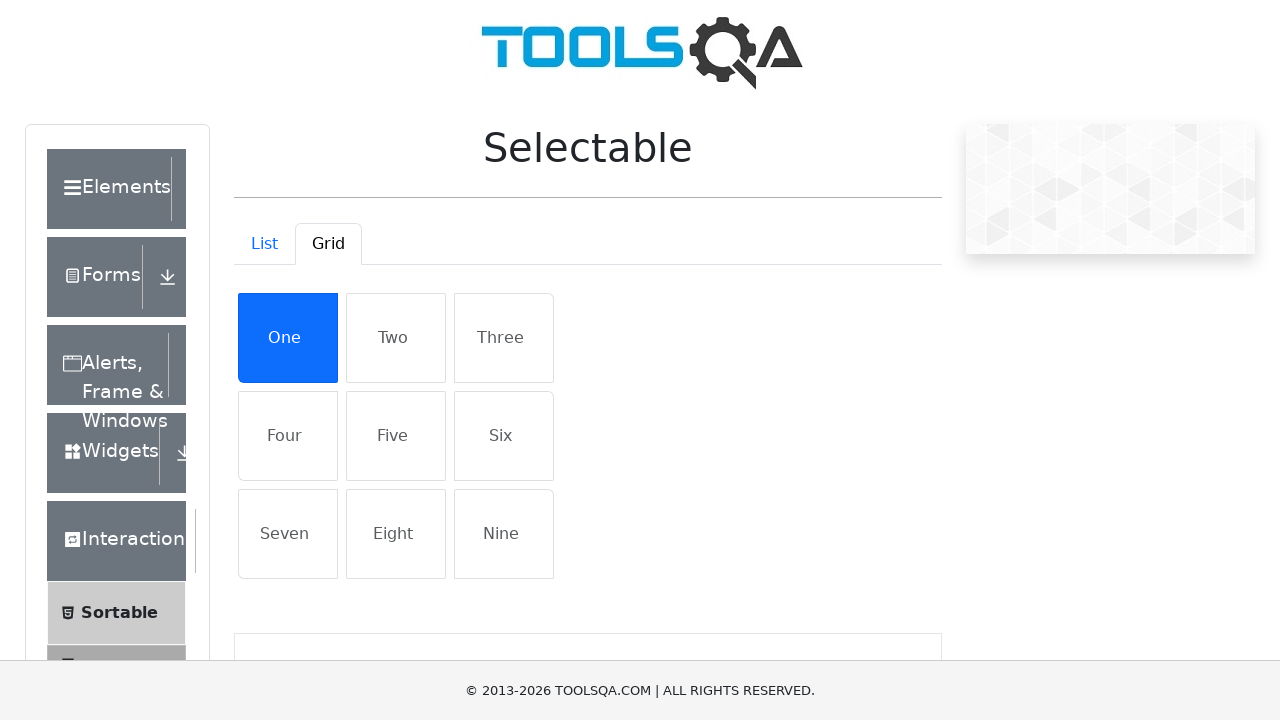

Selected 'Two' in grid at (396, 338) on text=Two
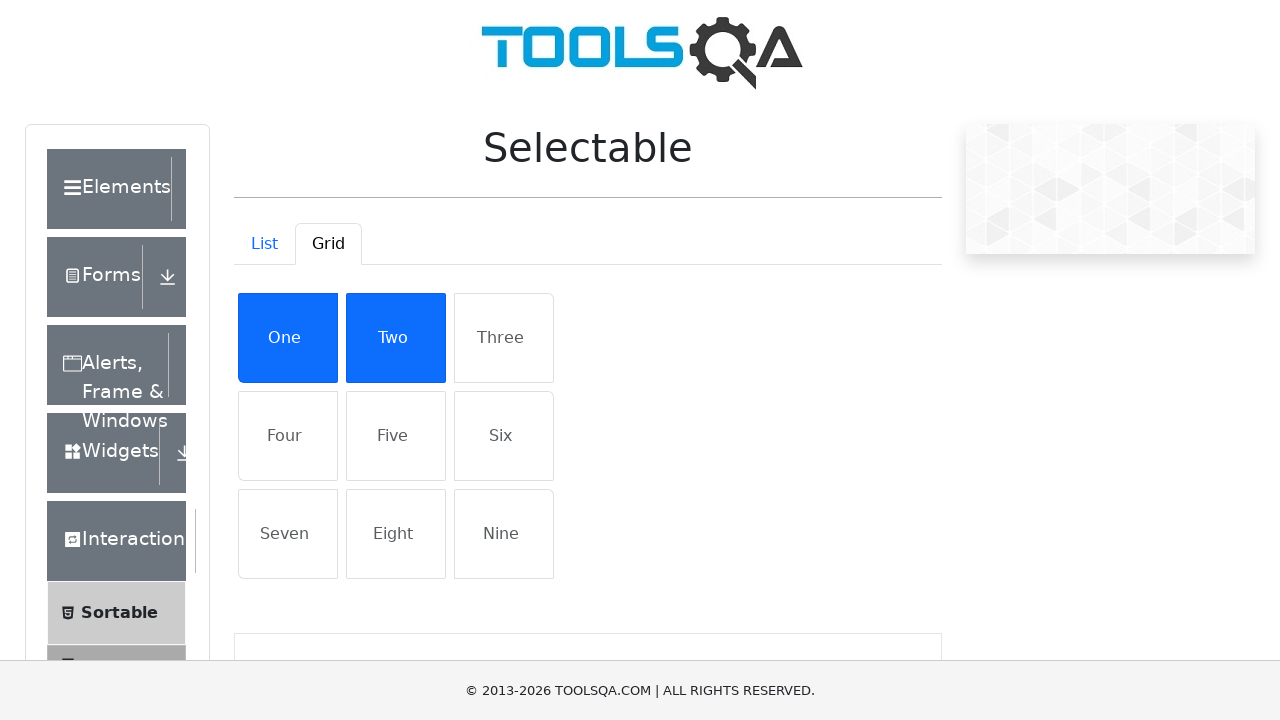

Selected 'Three' in grid at (504, 338) on text=Three
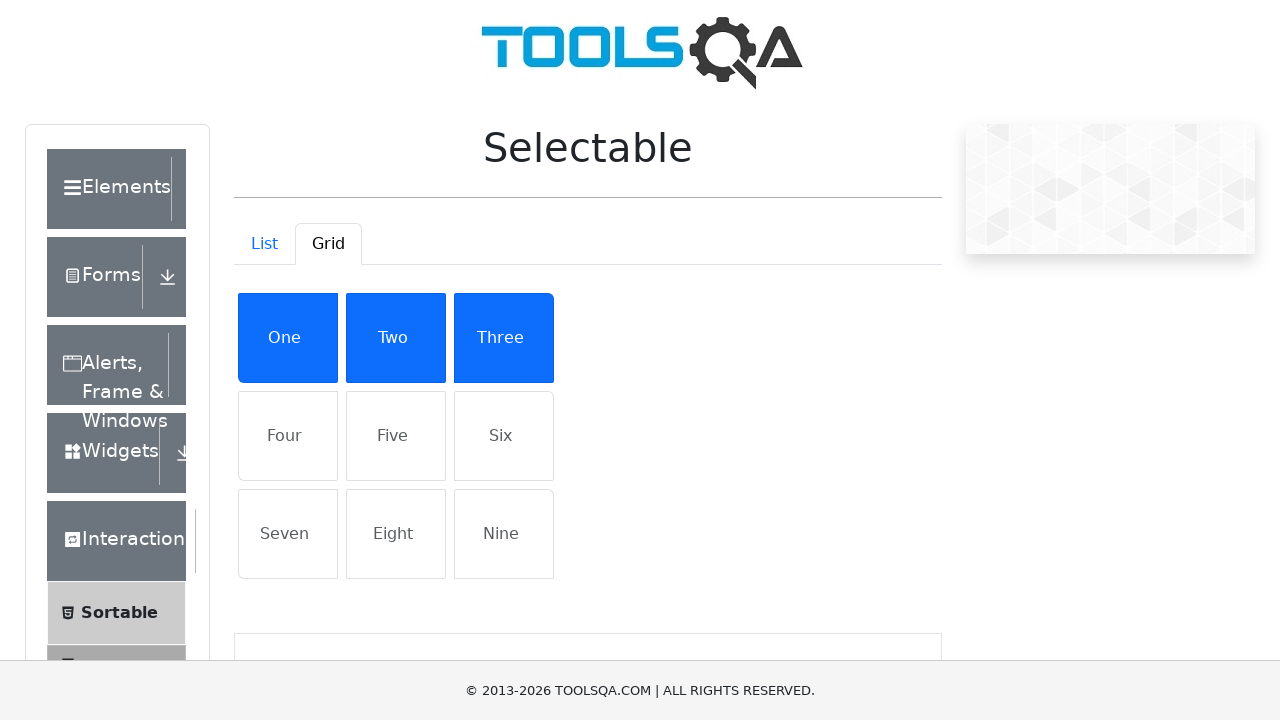

Selected 'Four' in grid at (288, 436) on text=Four
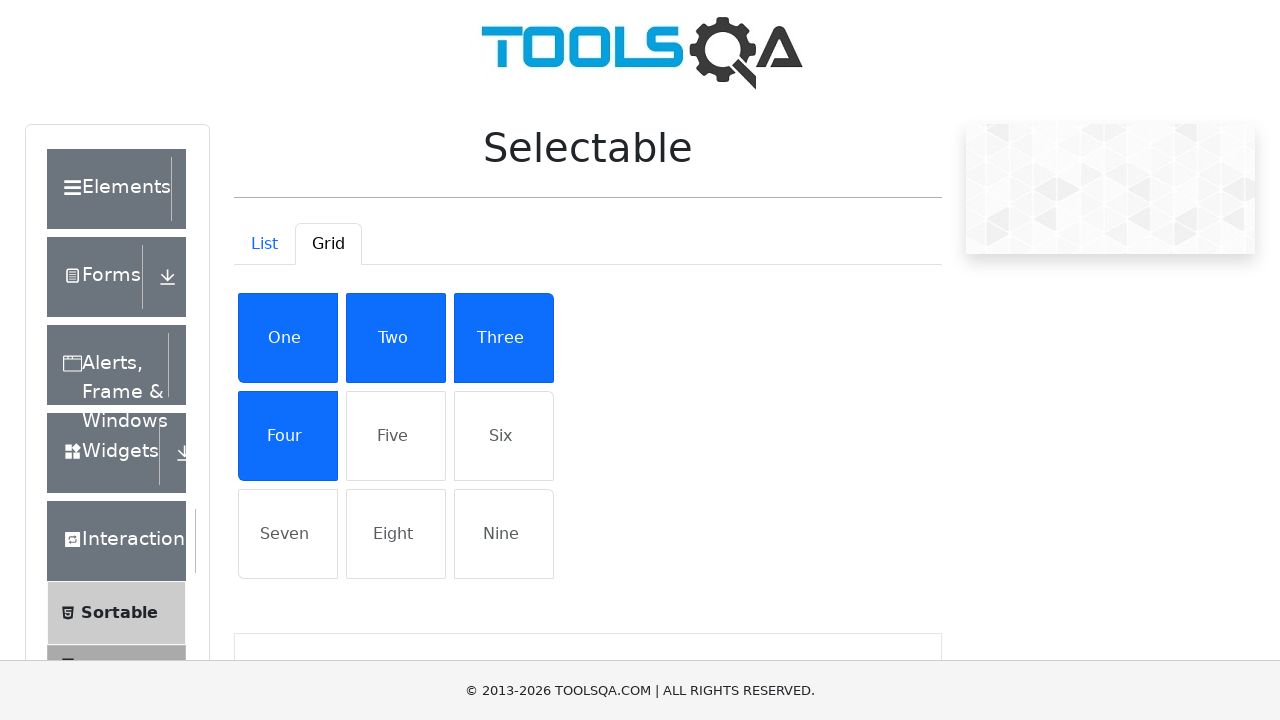

Selected 'Five' in grid at (396, 436) on text=Five
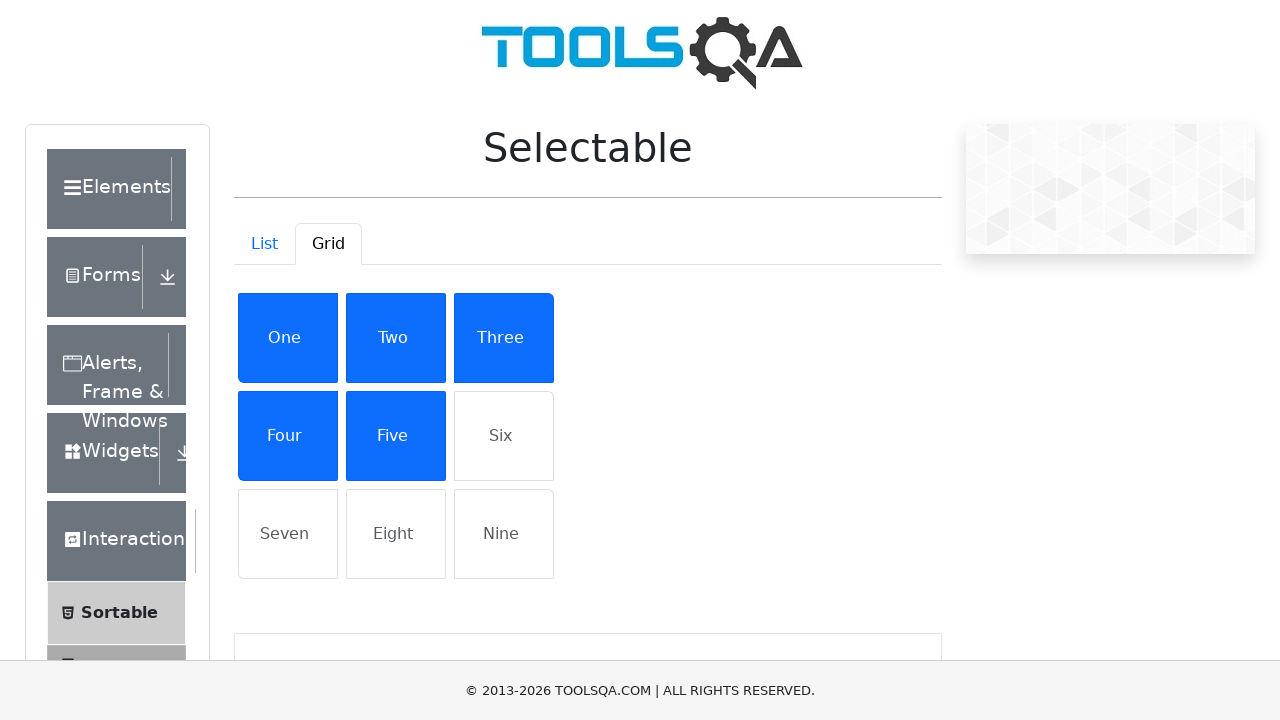

Selected 'Six' in grid at (504, 436) on text=Six
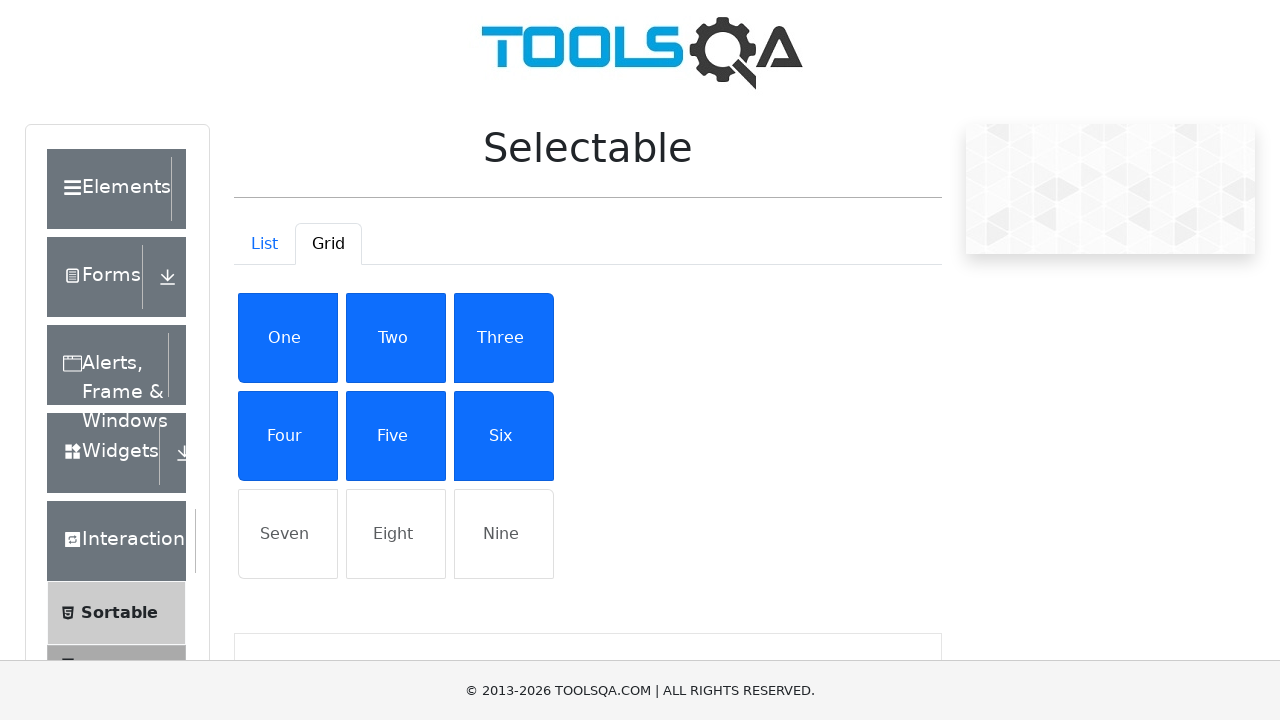

Selected 'Seven' in grid at (288, 534) on text=Seven
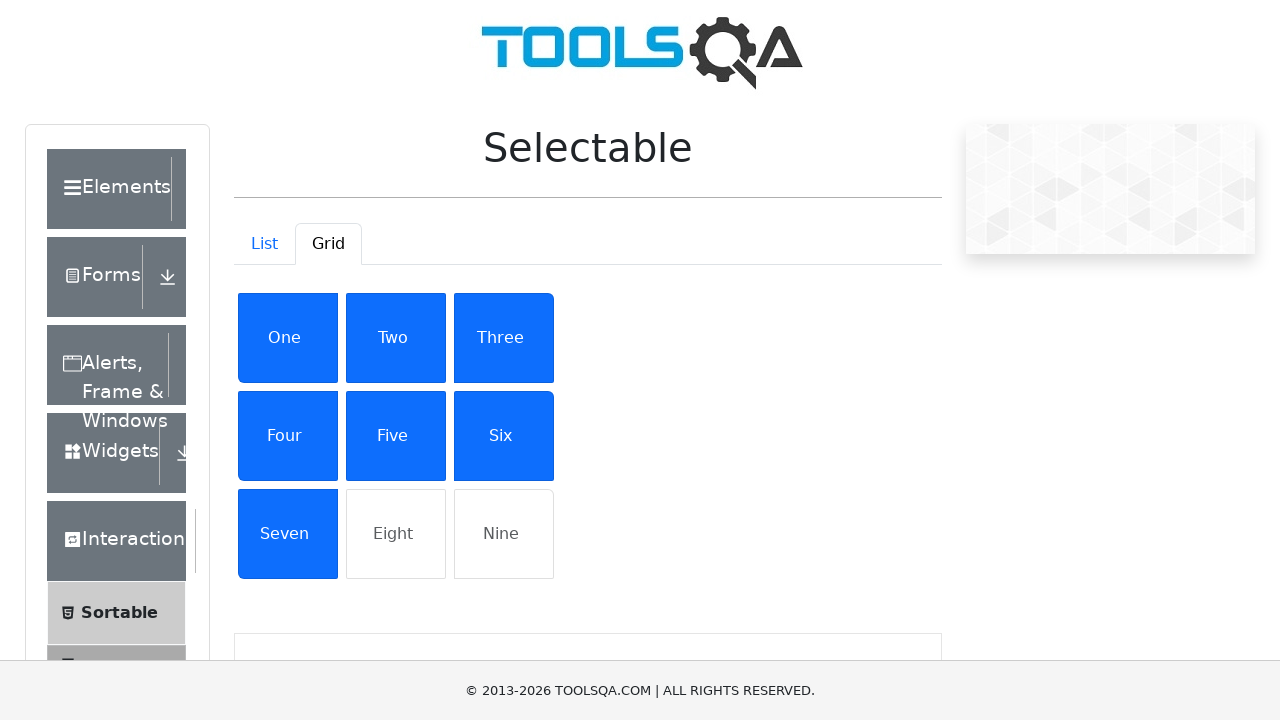

Selected 'Eight' in grid at (396, 534) on text=Eight
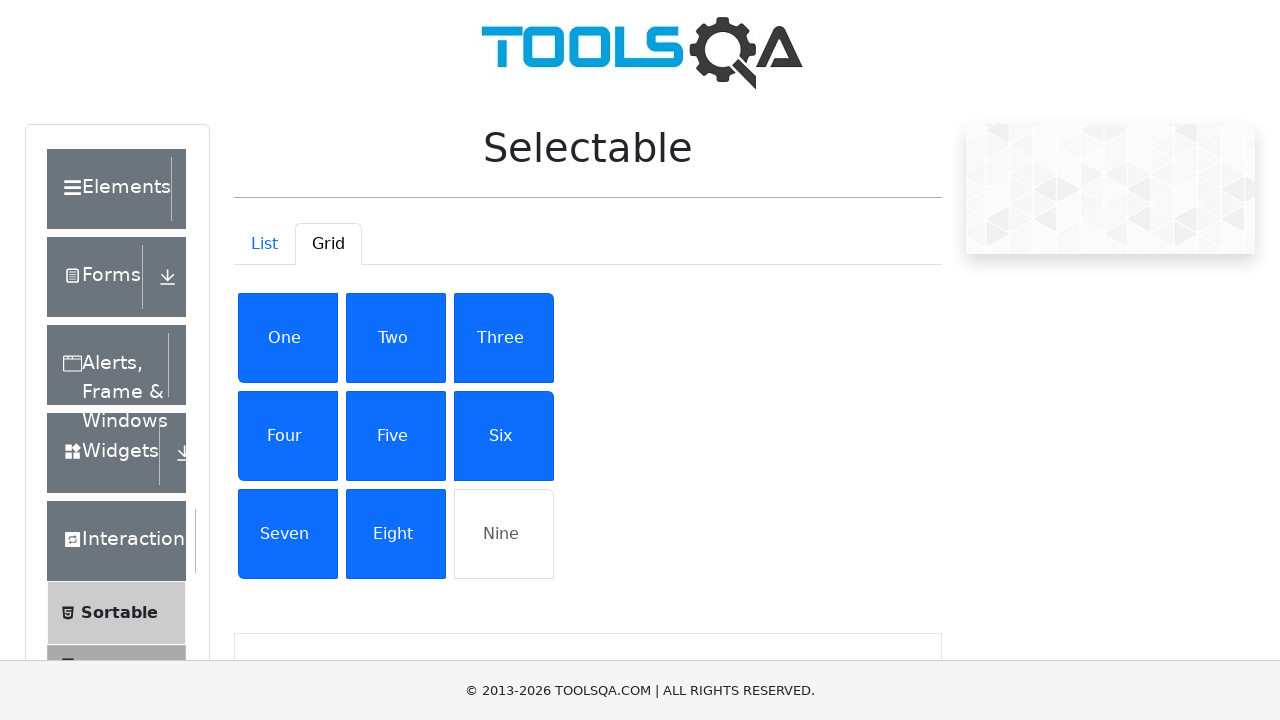

Selected 'Nine' in grid at (504, 534) on text=Nine
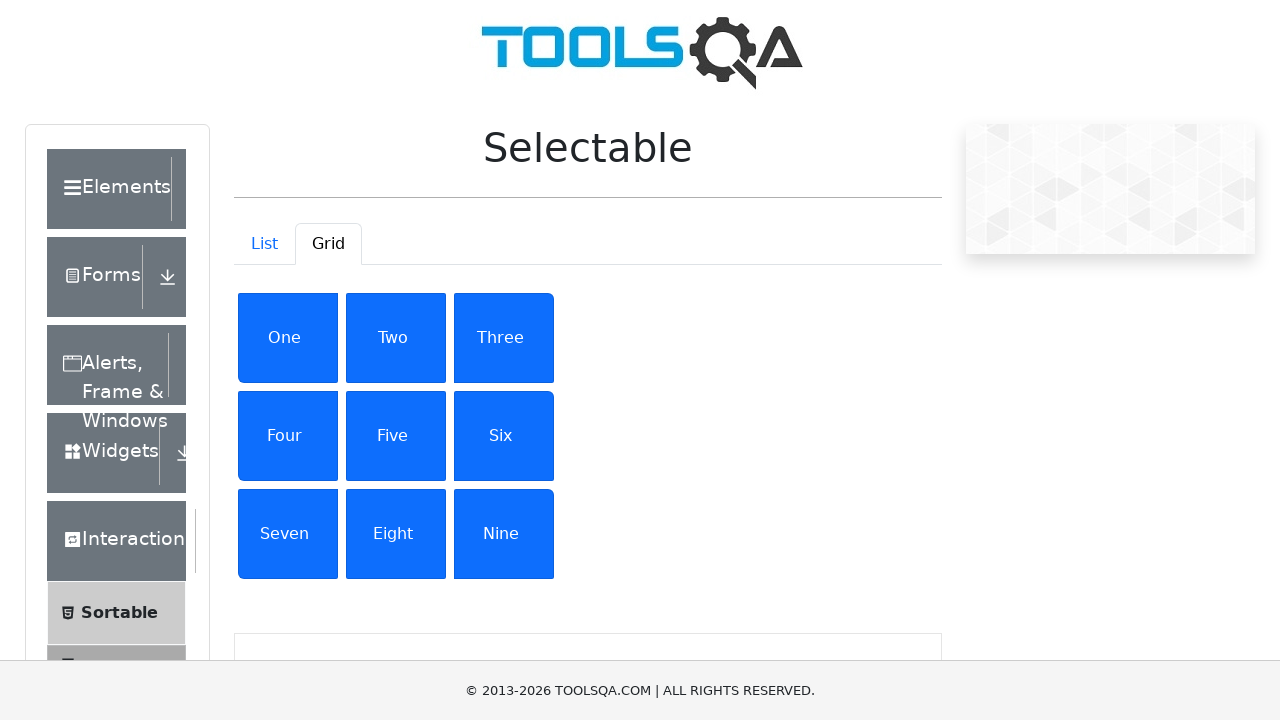

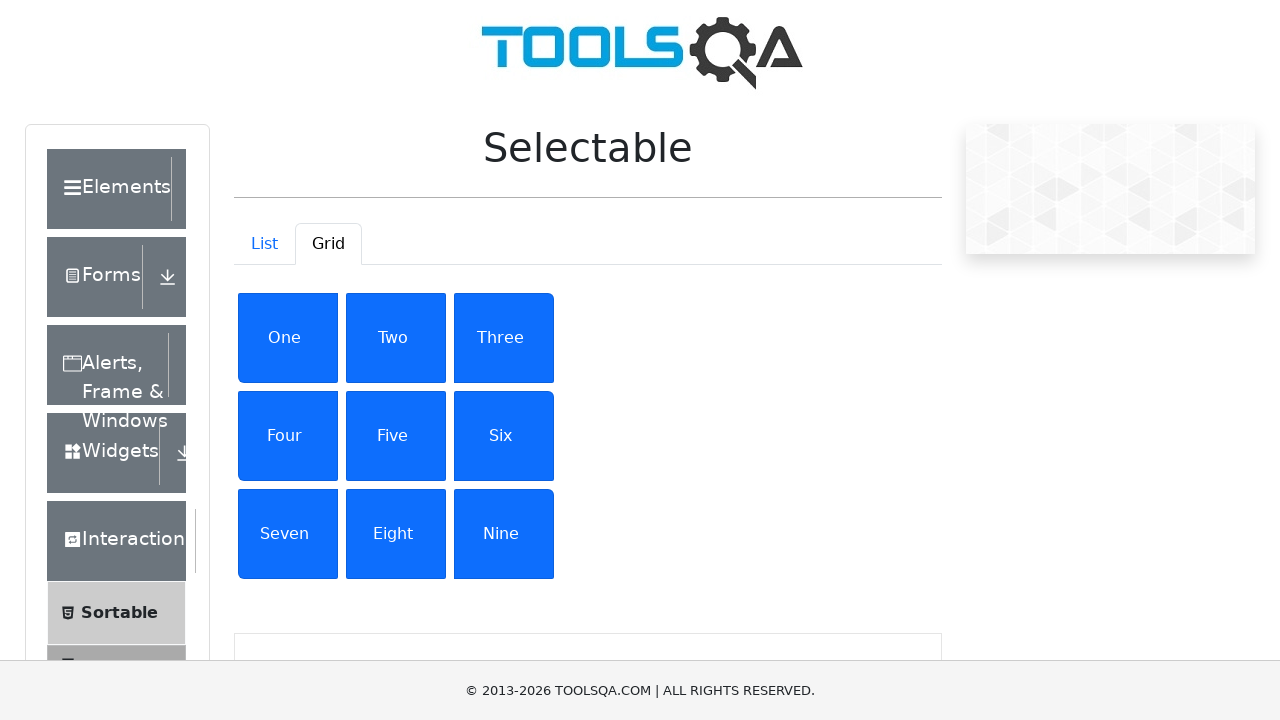